Navigates to the BC Parks homepage and waits for the page to load (this is from the beforeEach hook pattern - testing basic page load).

Starting URL: https://bcparks.ca/

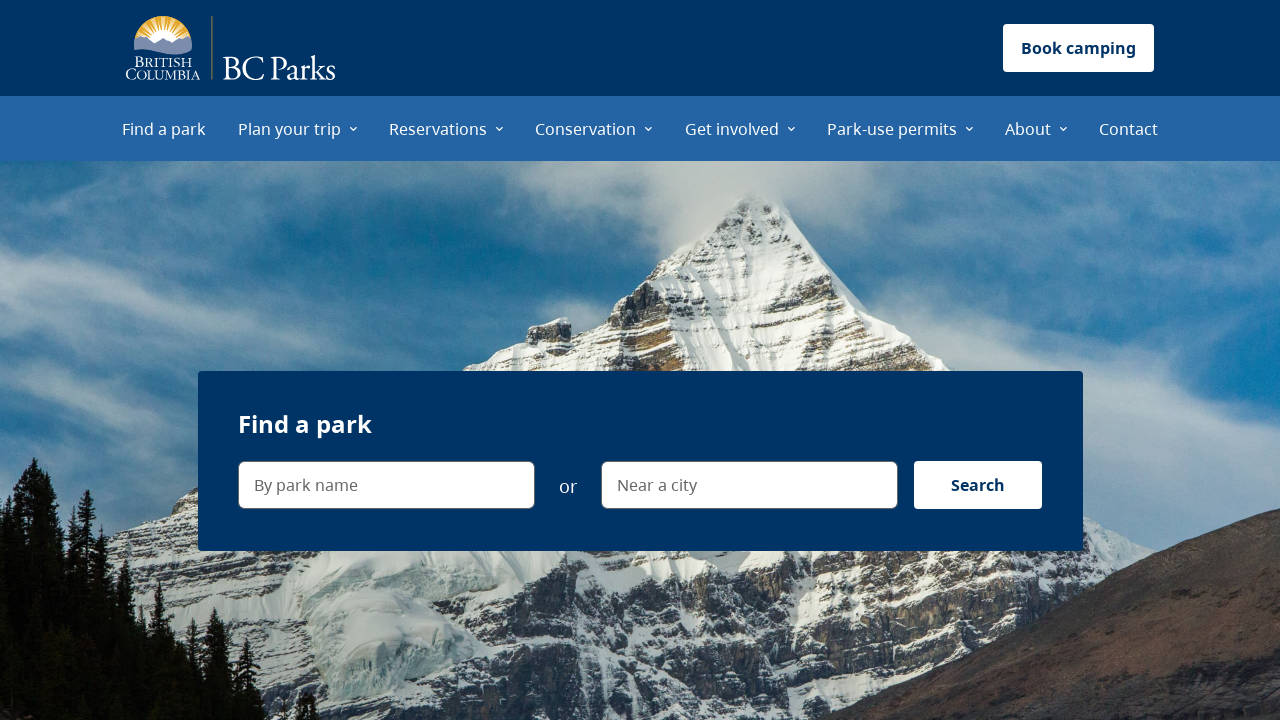

Navigated to BC Parks homepage
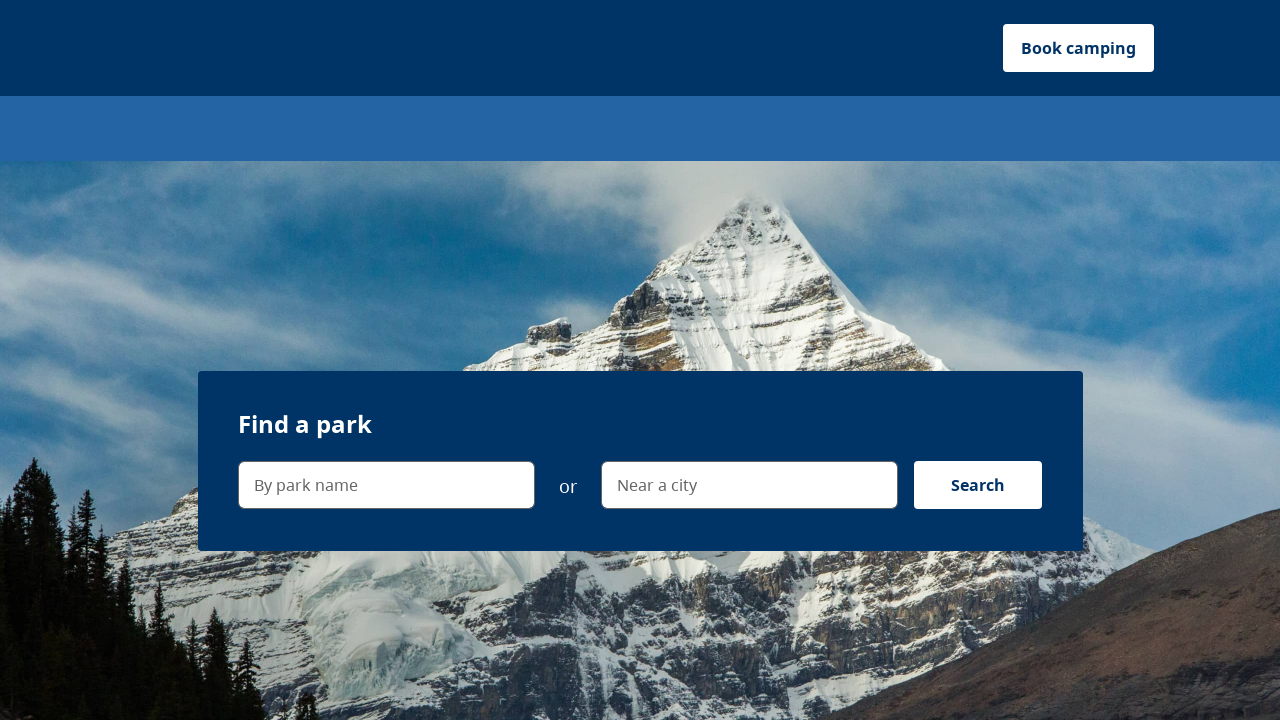

Waited for page to reach networkidle state
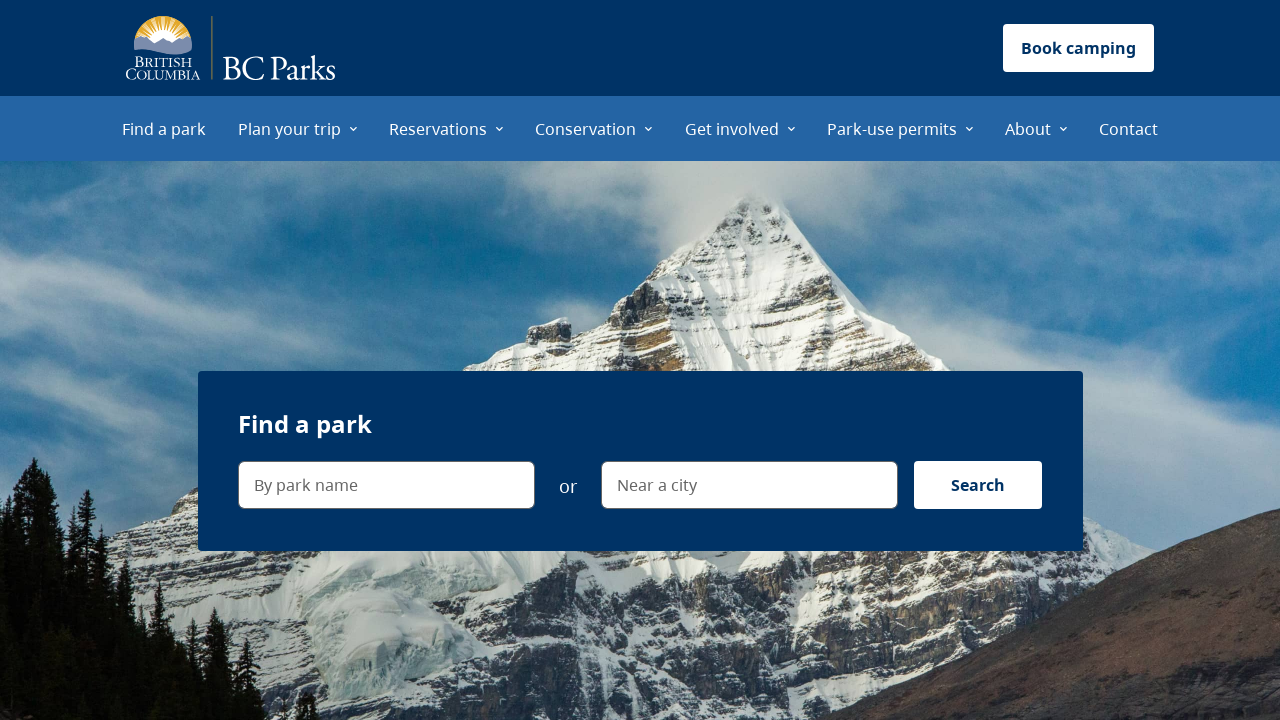

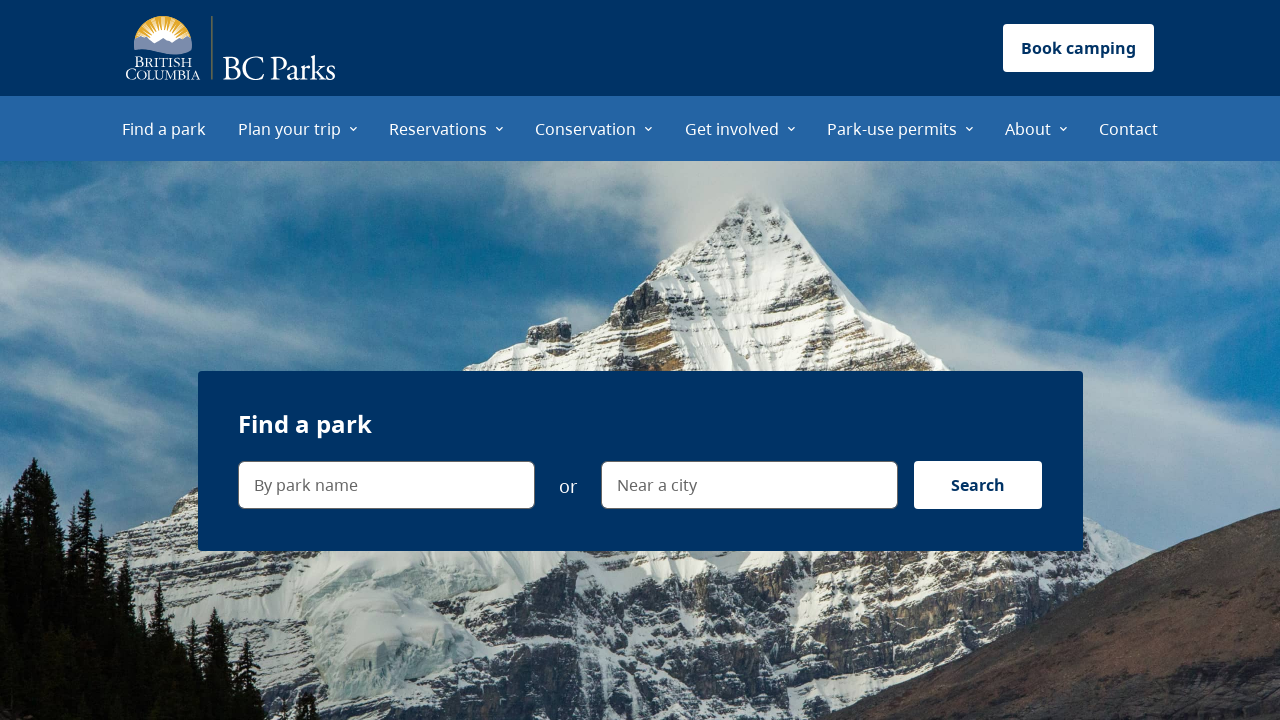